Tests checkbox functionality on the HeroKuApp demo site by validating checkbox states (displayed, enabled, selected/deselected), clicking to select checkbox 1, then deselecting both checkboxes.

Starting URL: http://the-internet.herokuapp.com/

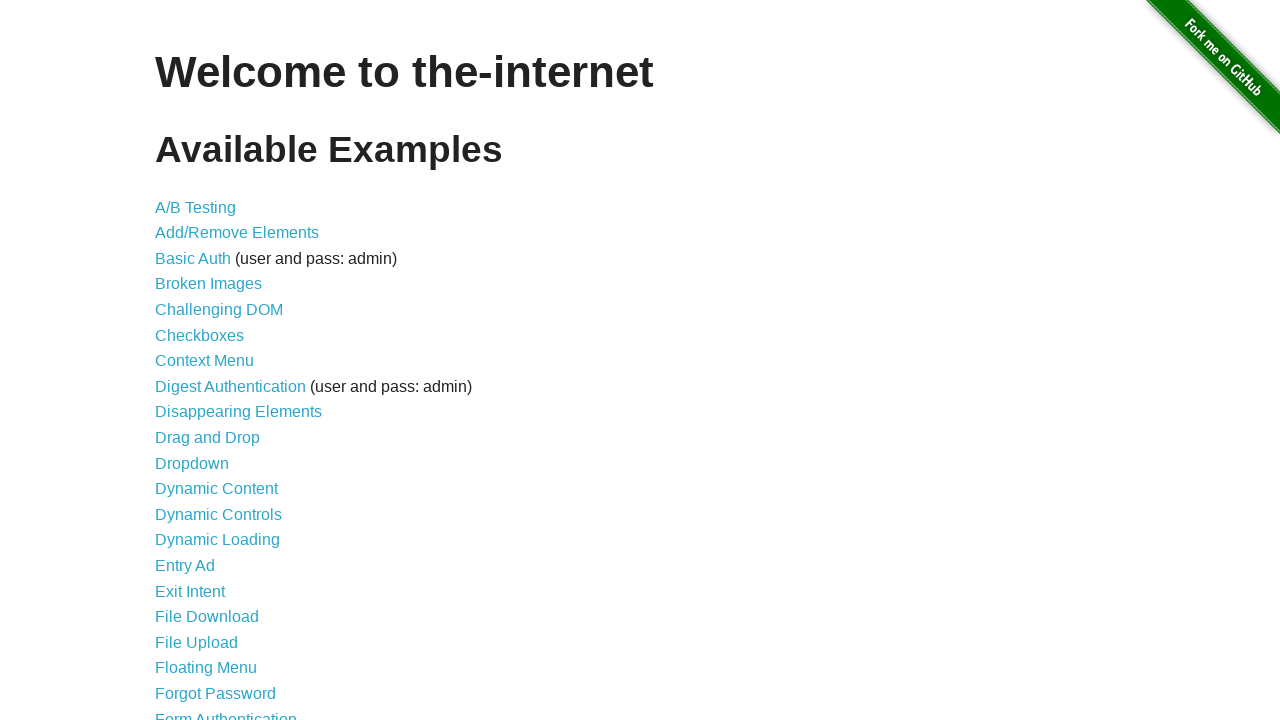

Clicked on 'Checkboxes' link to navigate to checkbox demo at (200, 335) on a:text('Checkboxes')
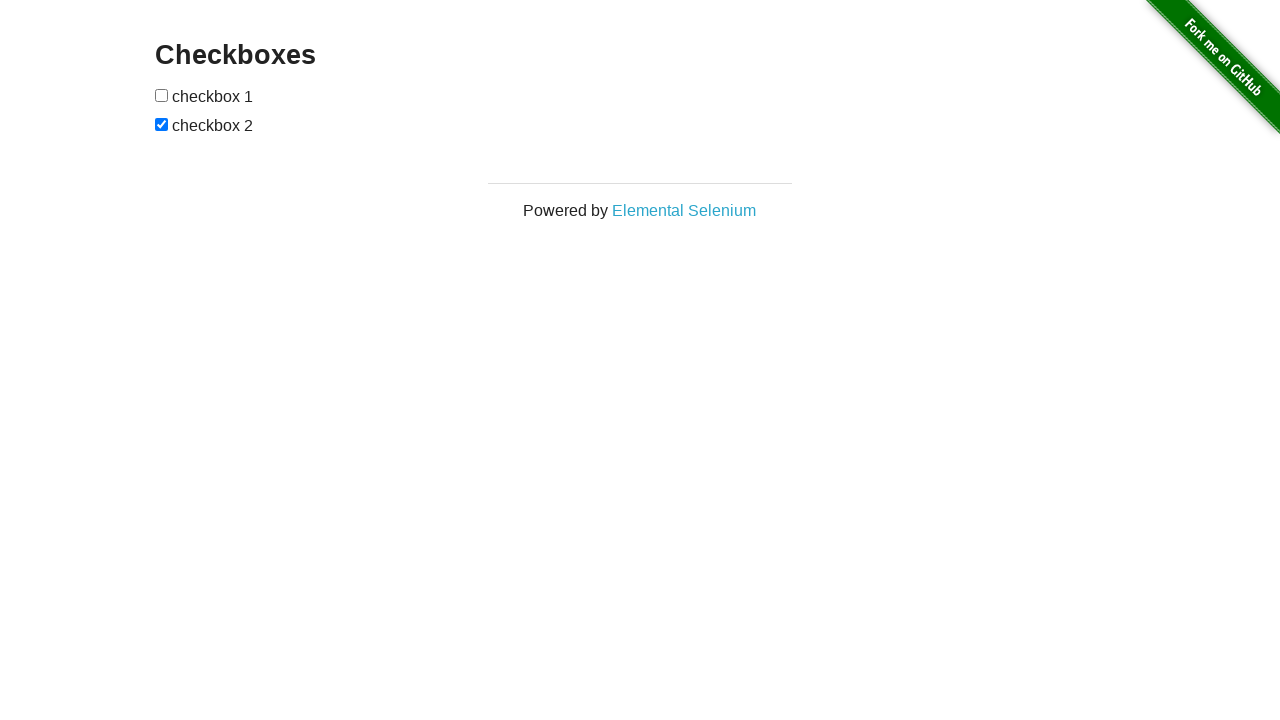

Checkboxes page loaded and checkboxes are visible
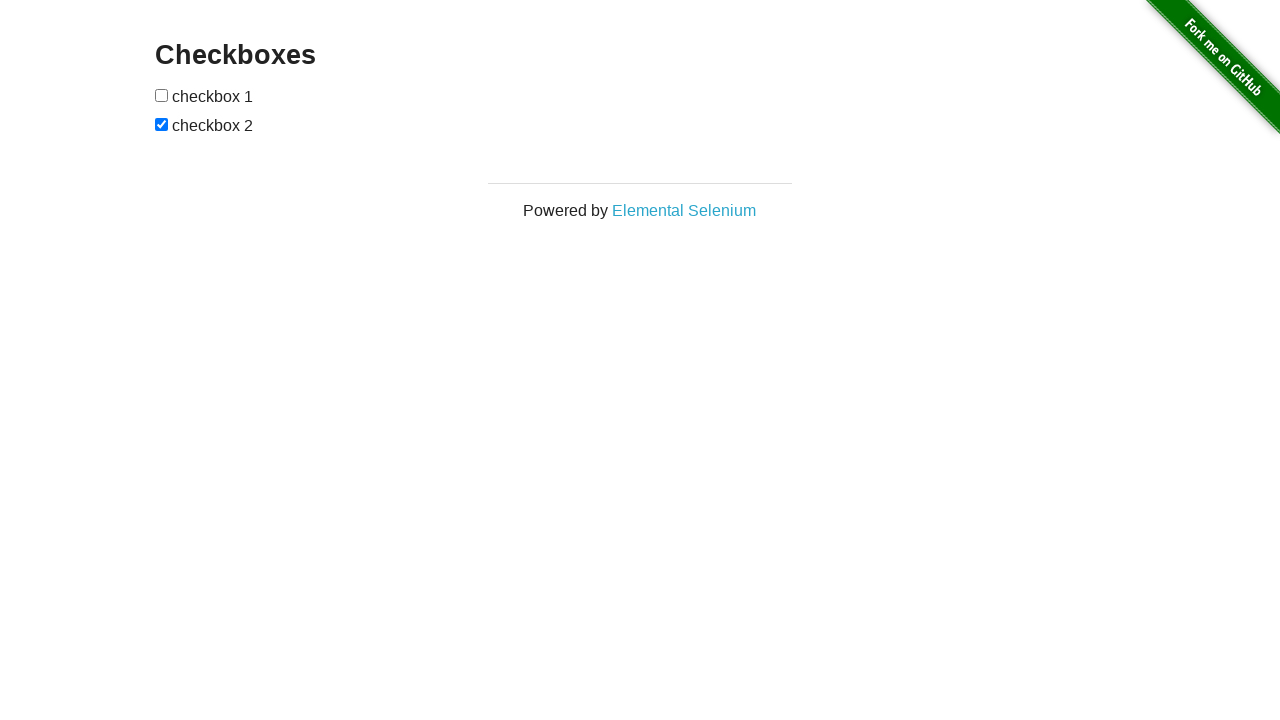

Located all checkbox elements on the page
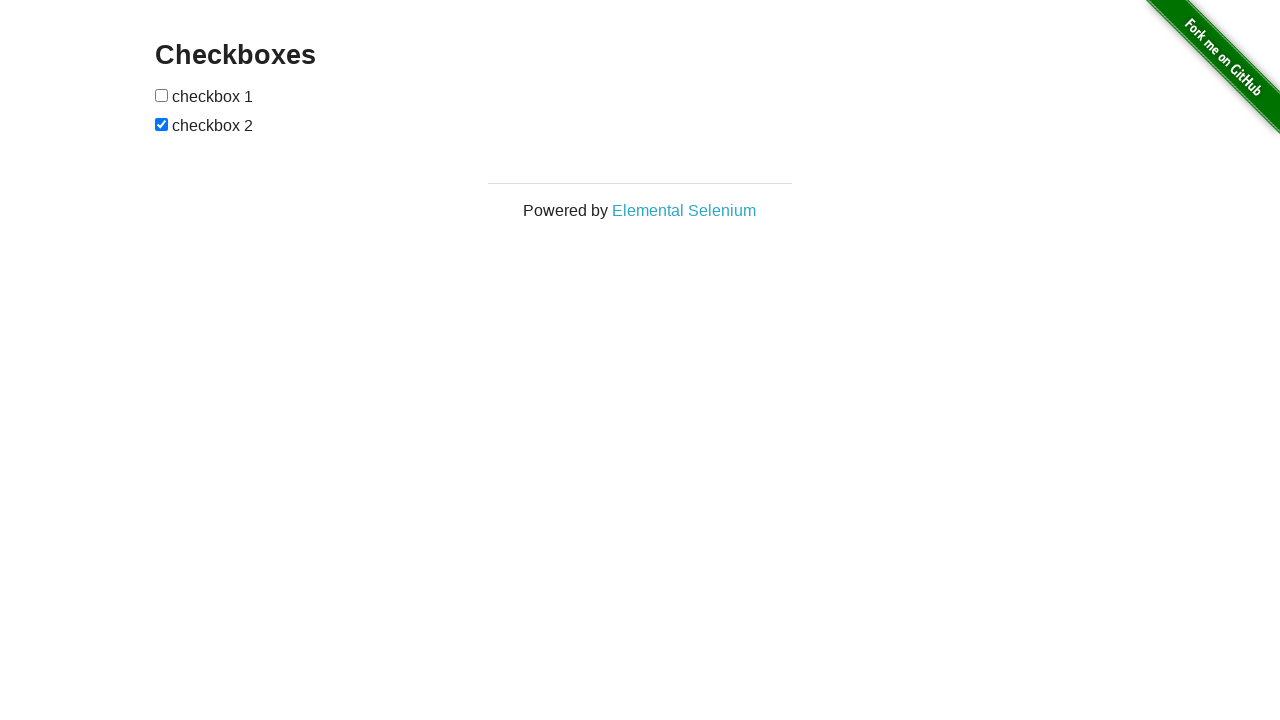

Validated checkbox 1 is visible
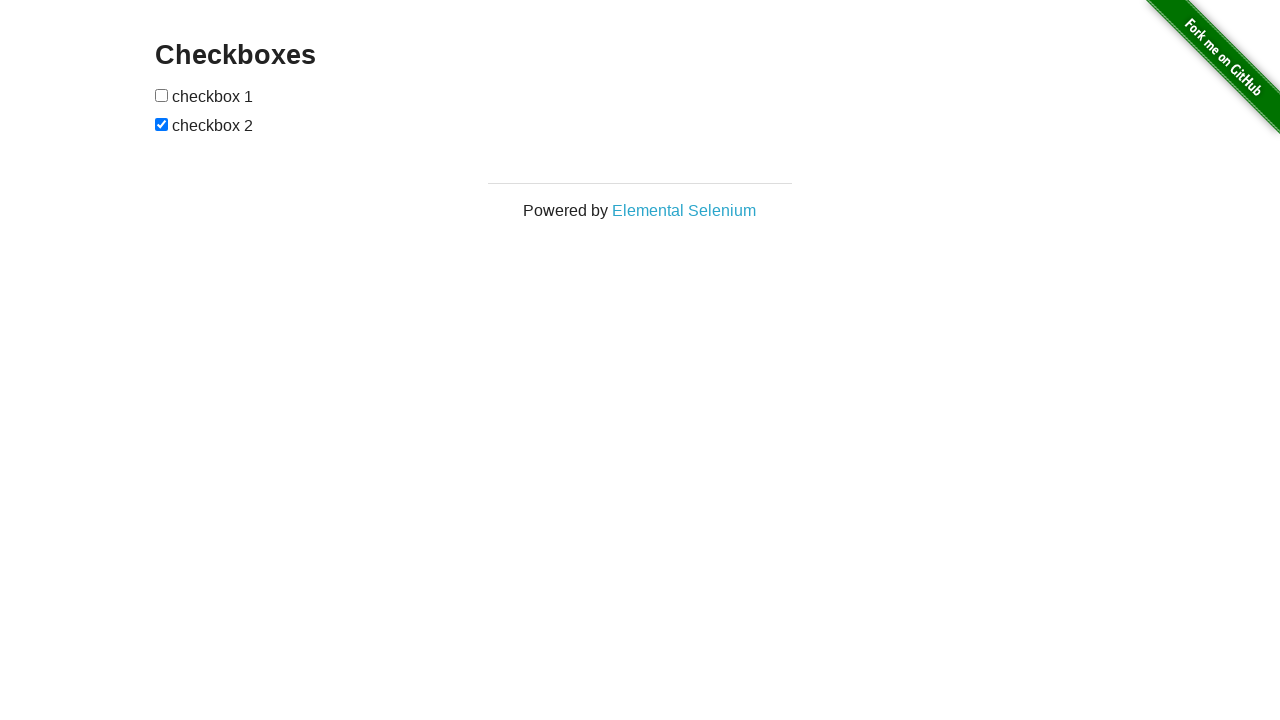

Validated checkbox 1 is enabled
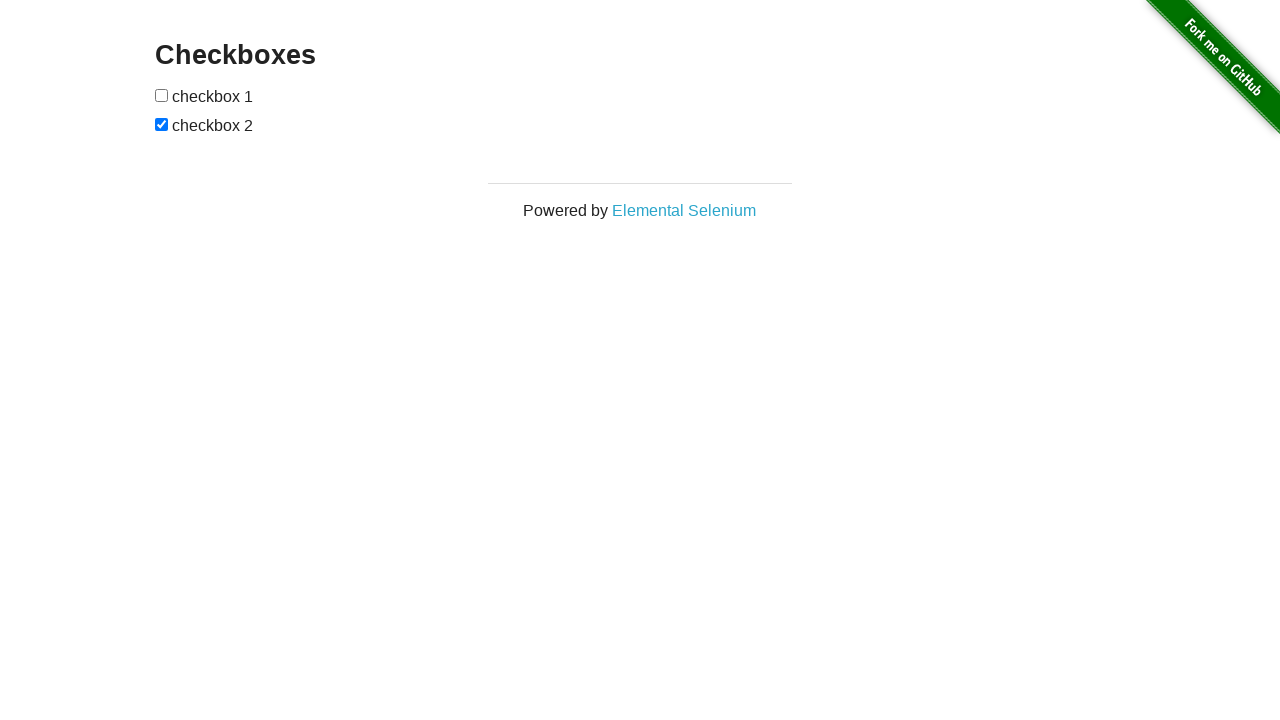

Validated checkbox 2 is visible
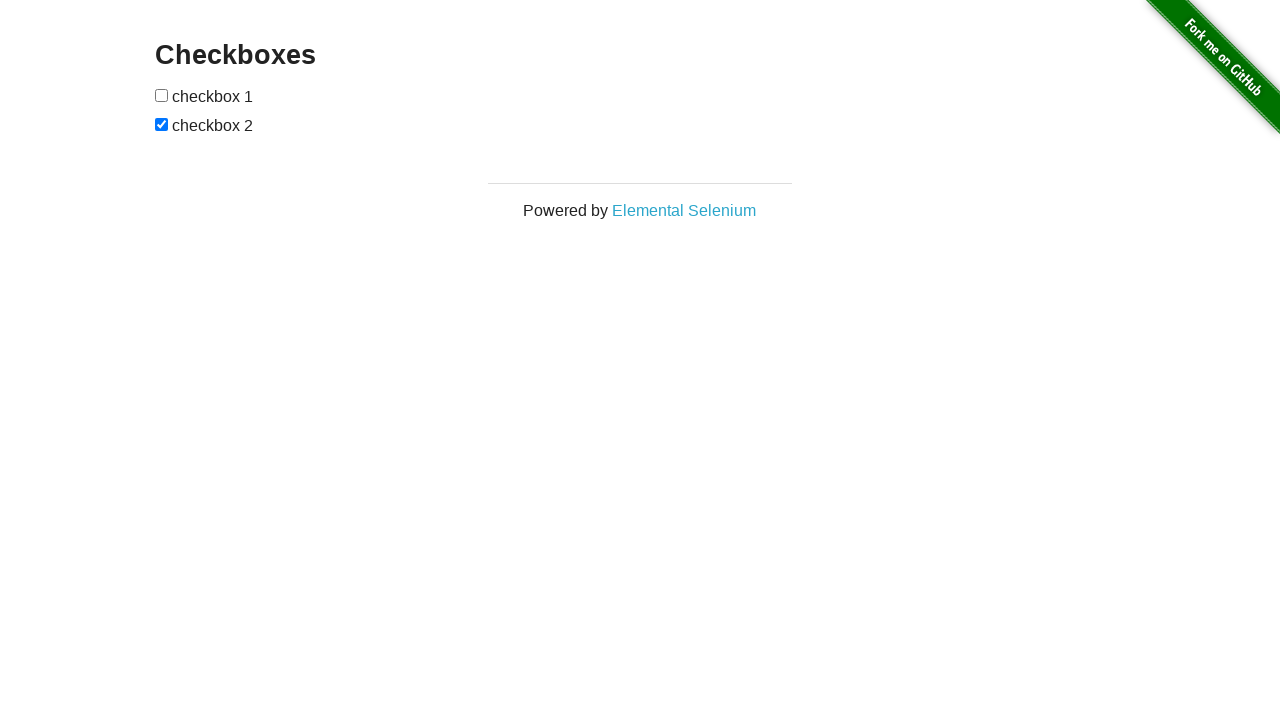

Validated checkbox 2 is enabled
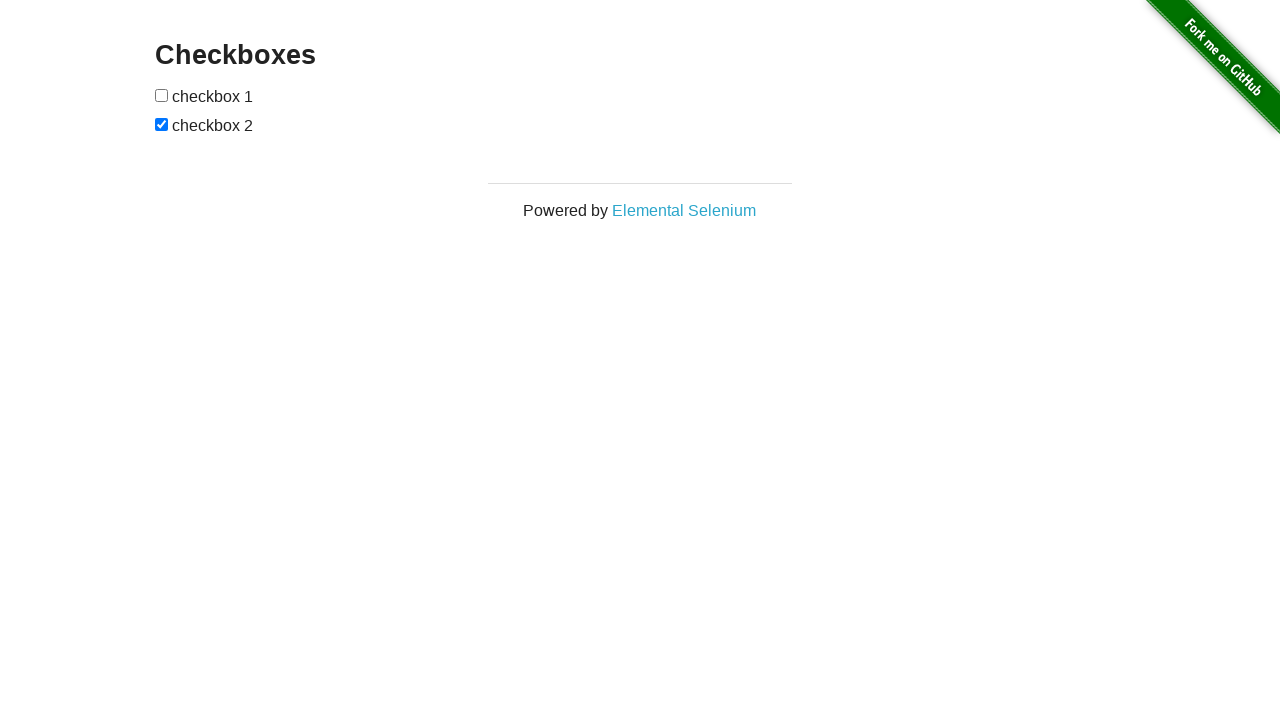

Validated checkbox 1 is initially unchecked
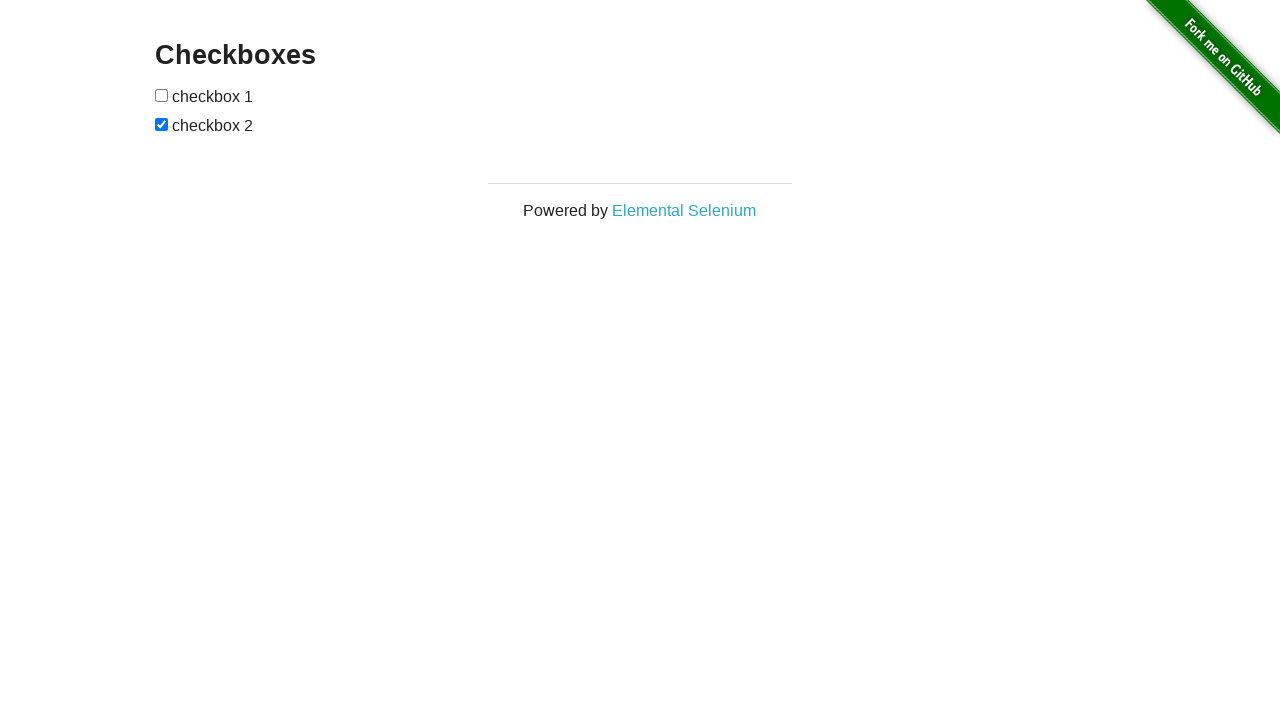

Validated checkbox 2 is initially checked
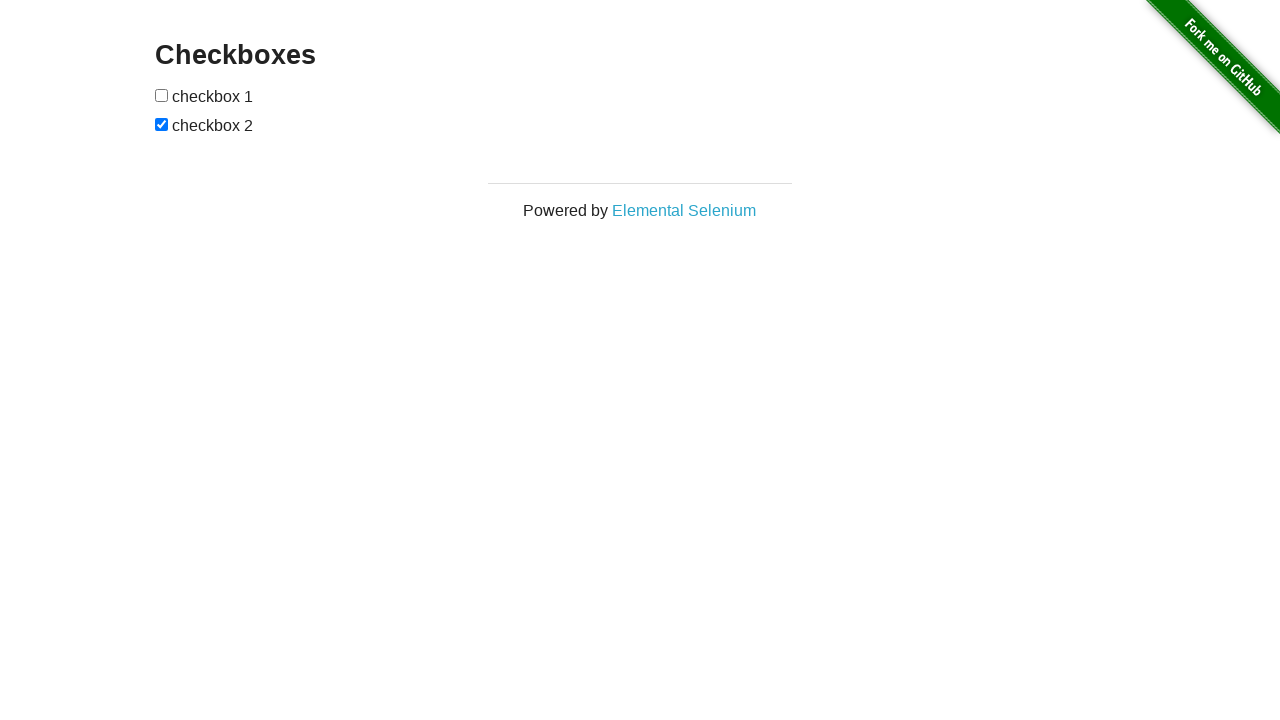

Clicked checkbox 1 to select it at (162, 95) on input[type='checkbox'] >> nth=0
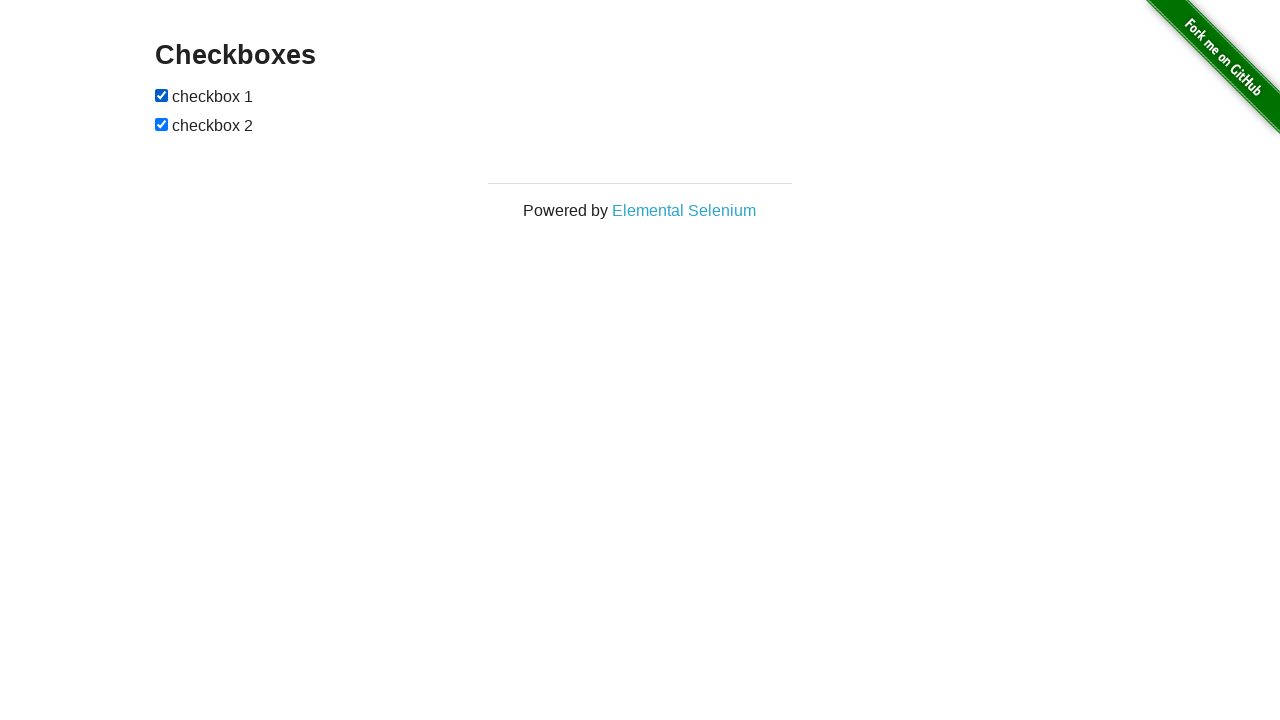

Validated checkbox 1 is now checked
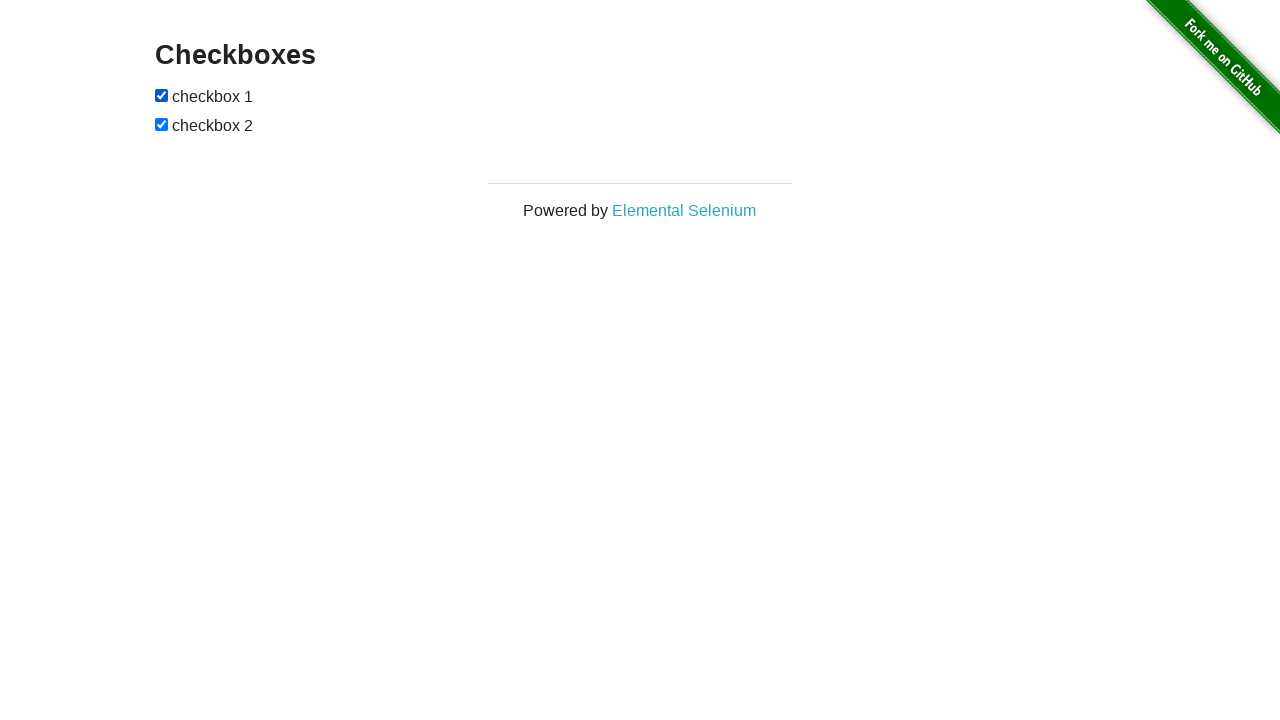

Clicked checkbox 1 to deselect it at (162, 95) on input[type='checkbox'] >> nth=0
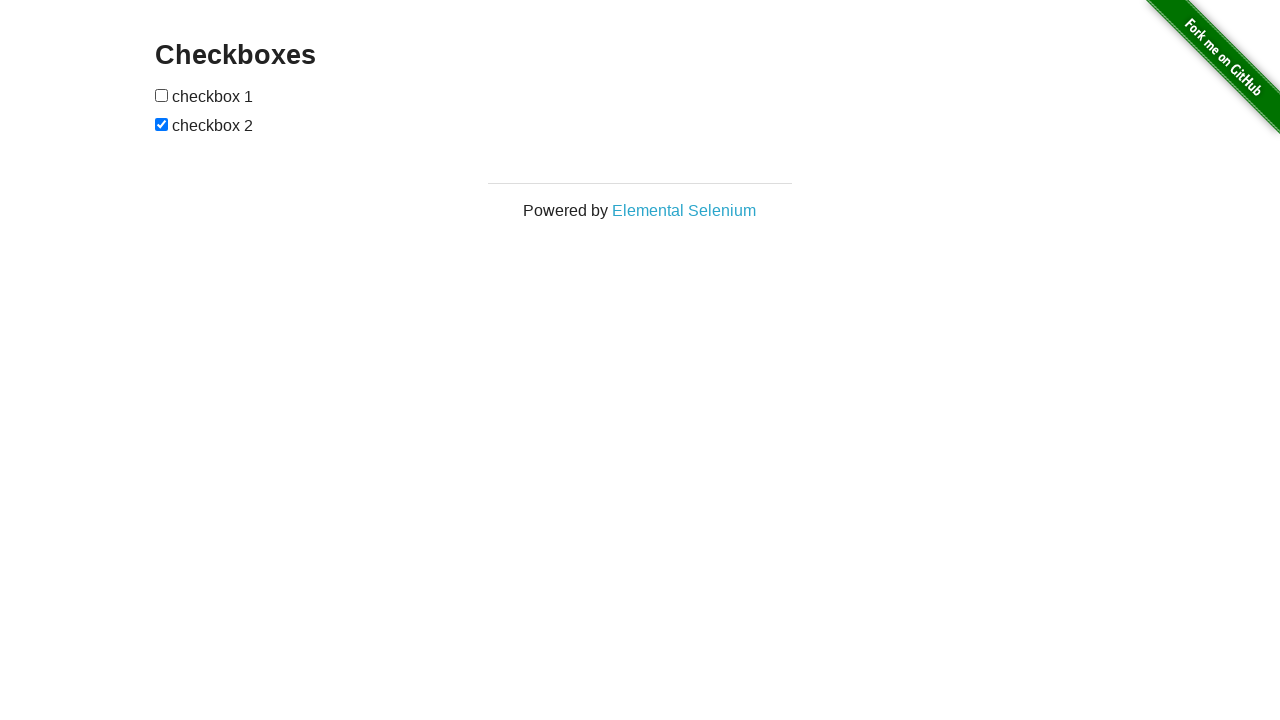

Validated checkbox 1 is now unchecked
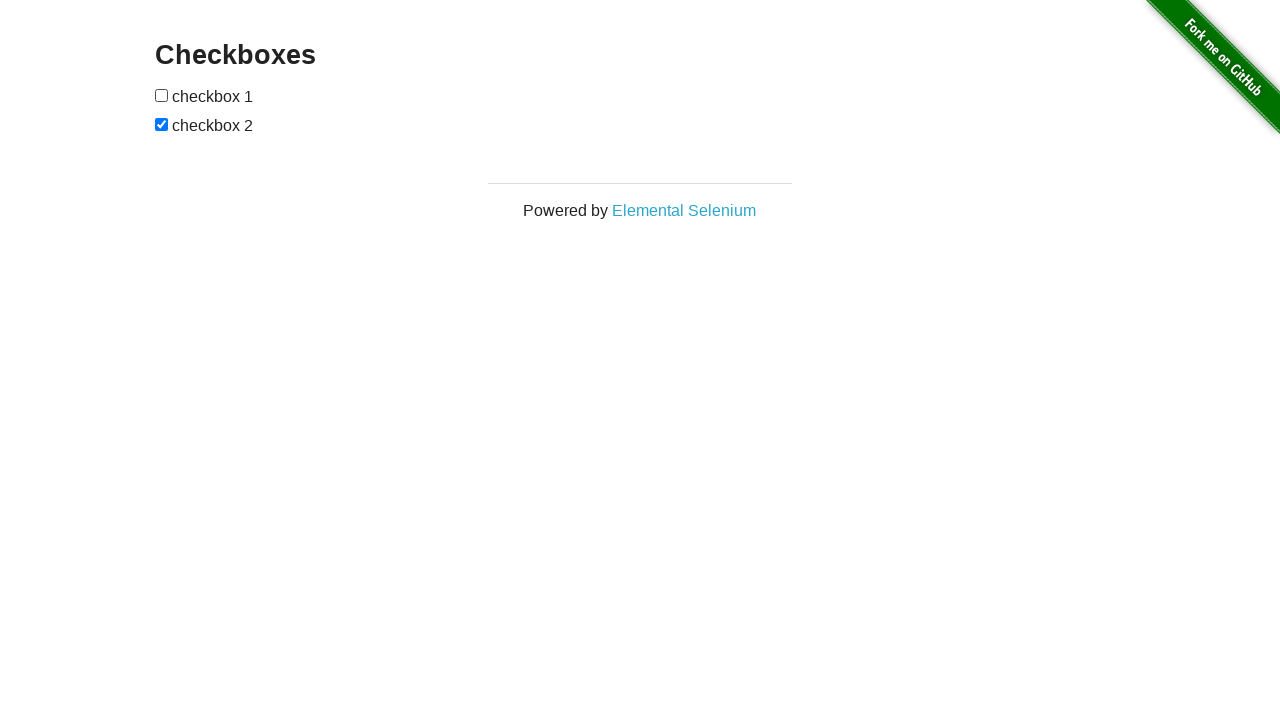

Clicked checkbox 2 to deselect it at (162, 124) on input[type='checkbox'] >> nth=1
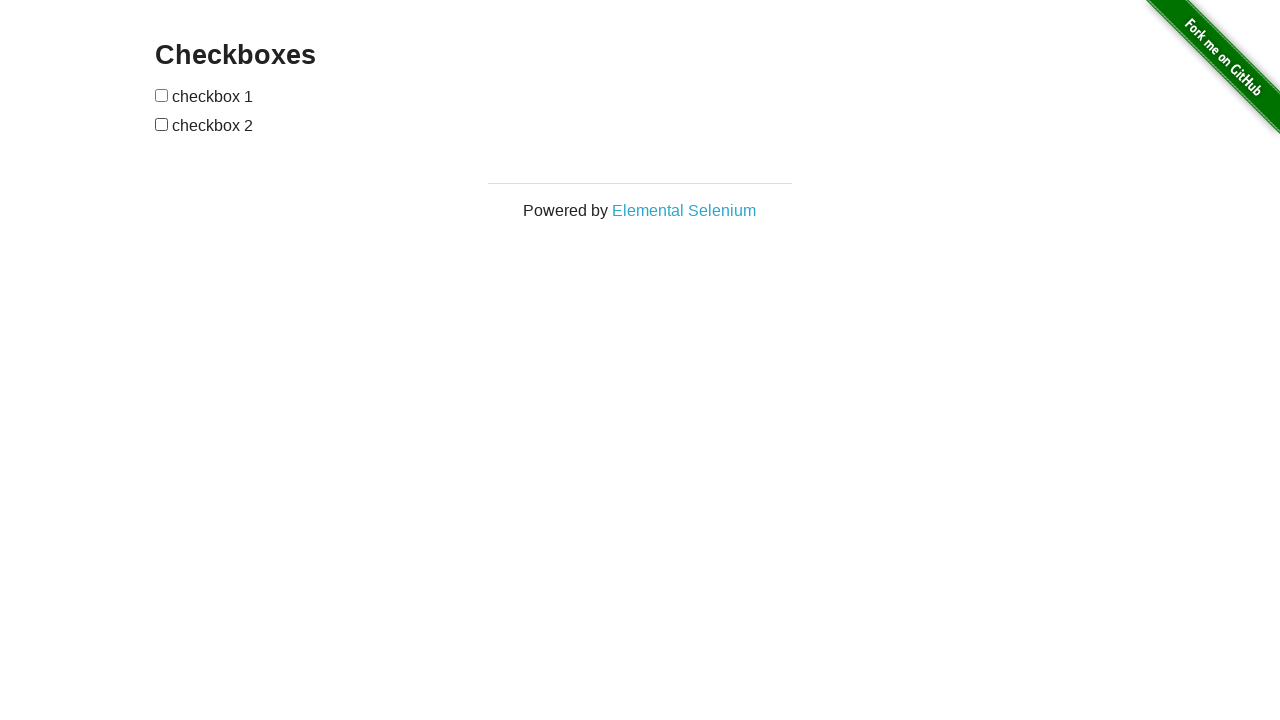

Validated checkbox 2 is now unchecked
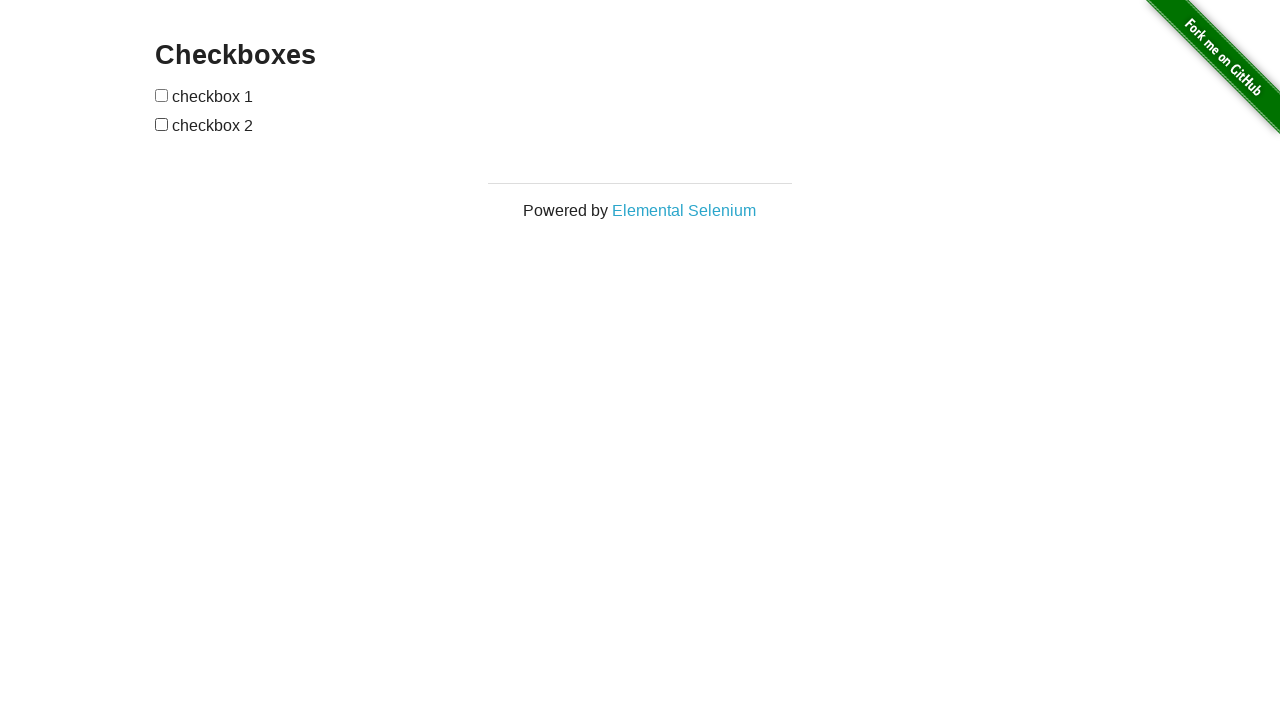

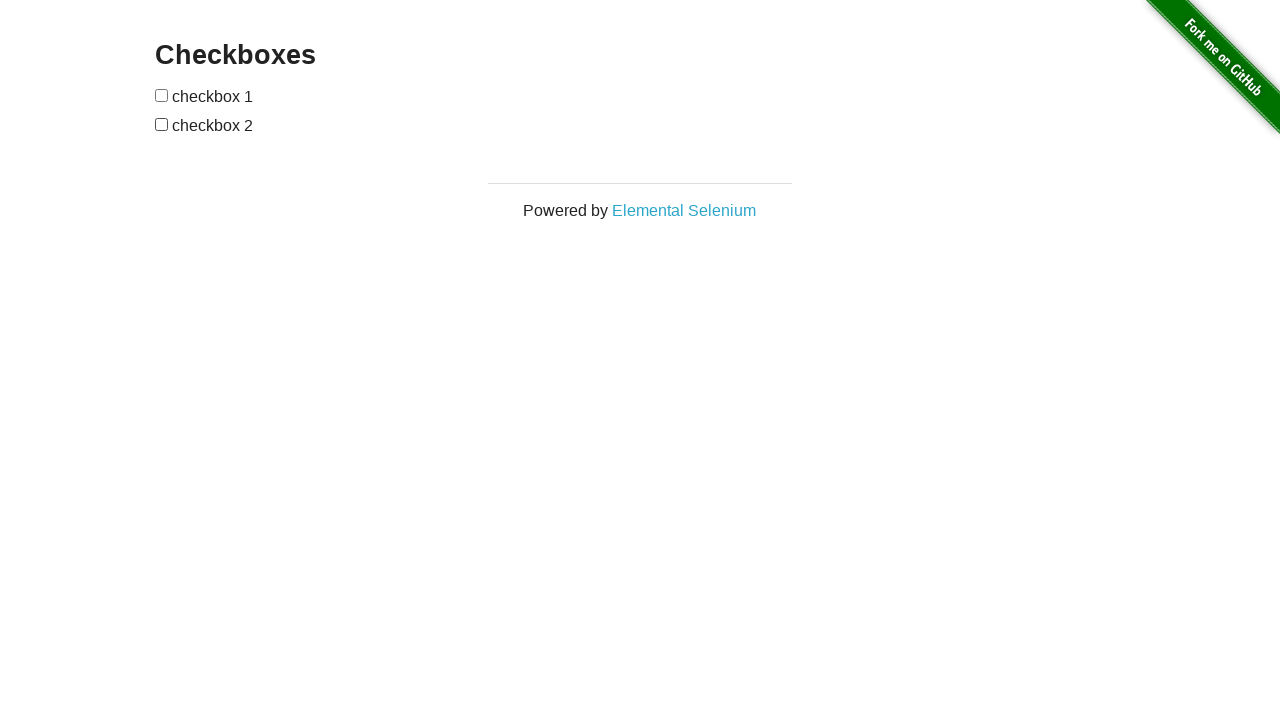